Navigates to the RedBus website homepage and verifies the page loads successfully

Starting URL: https://www.redbus.in

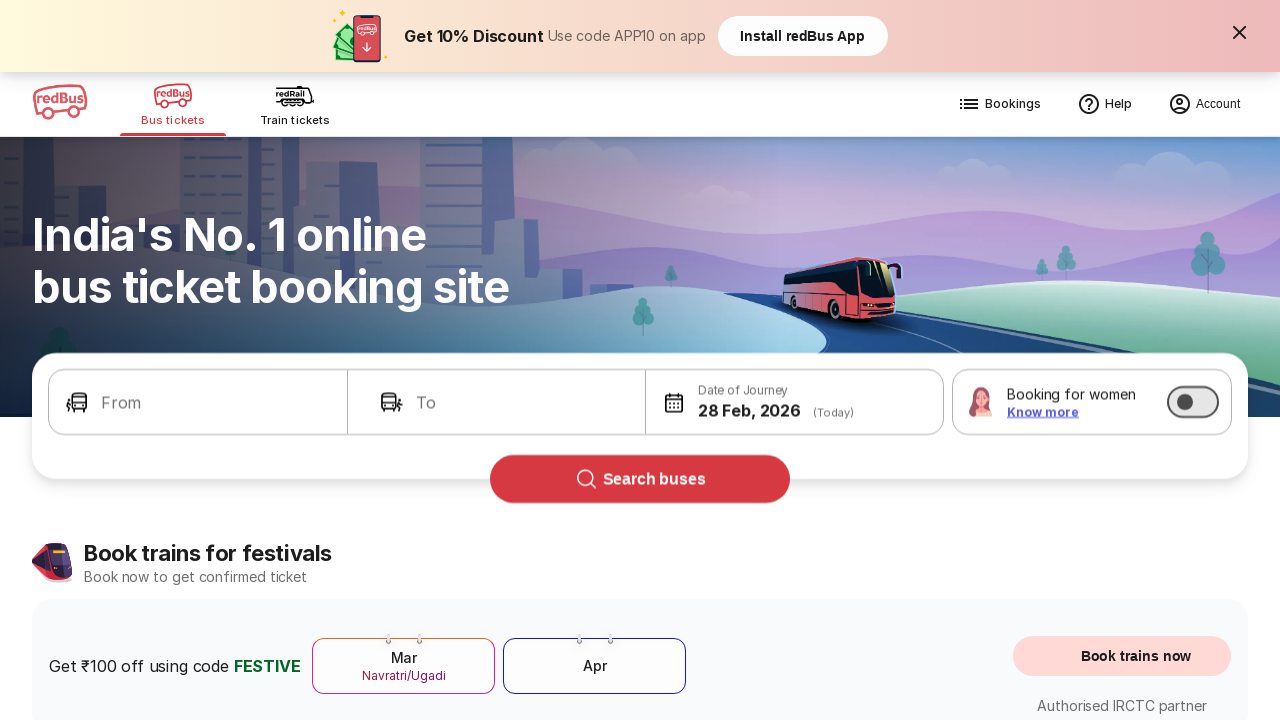

Waited for page DOM to be fully loaded
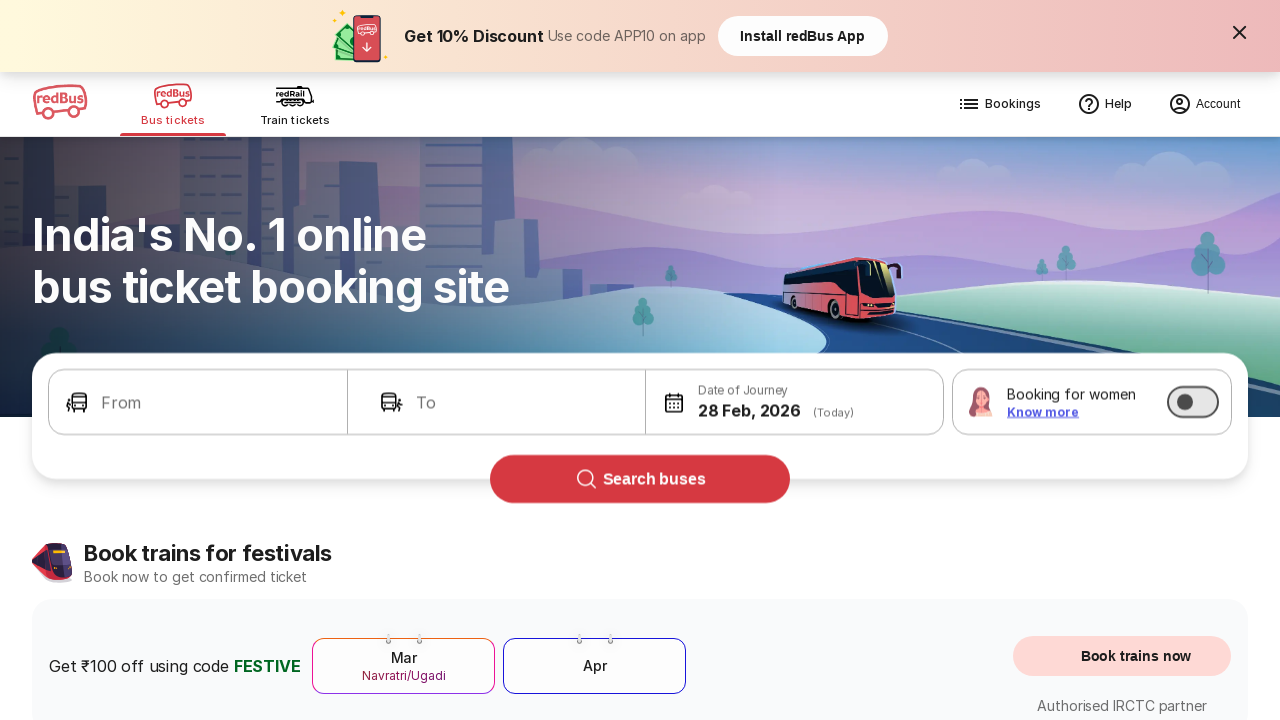

Verified body element is present on RedBus homepage
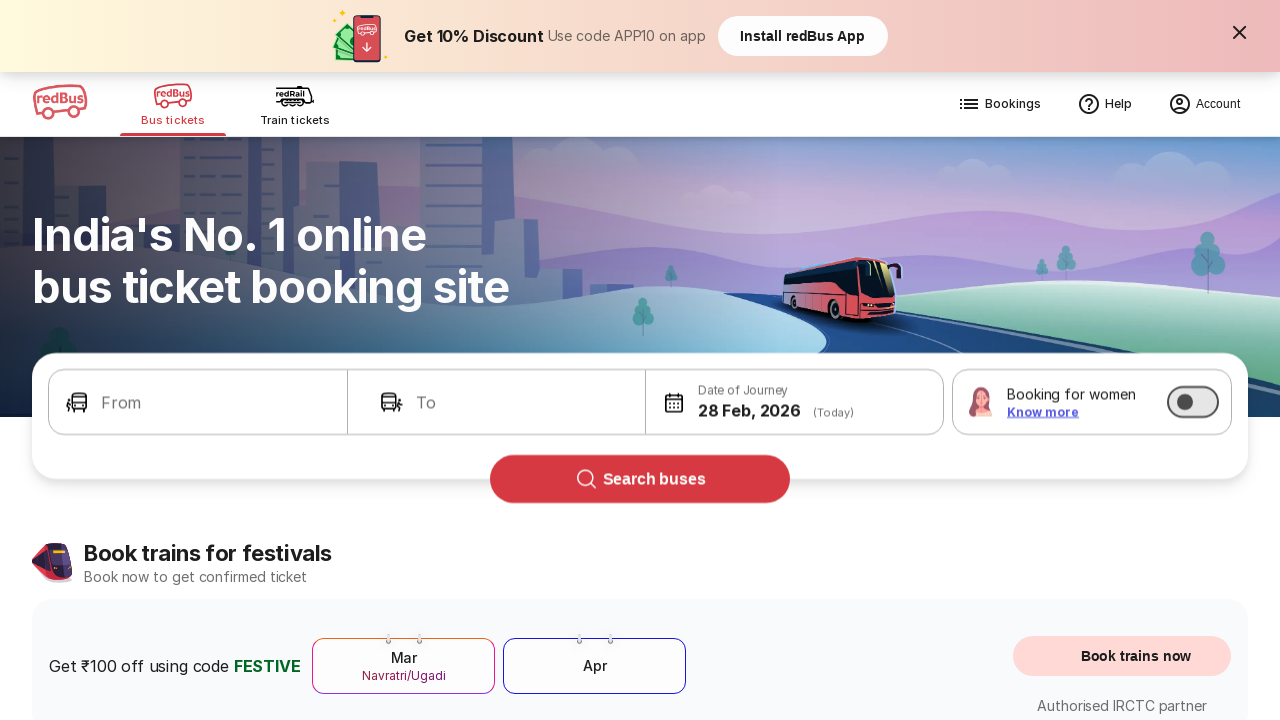

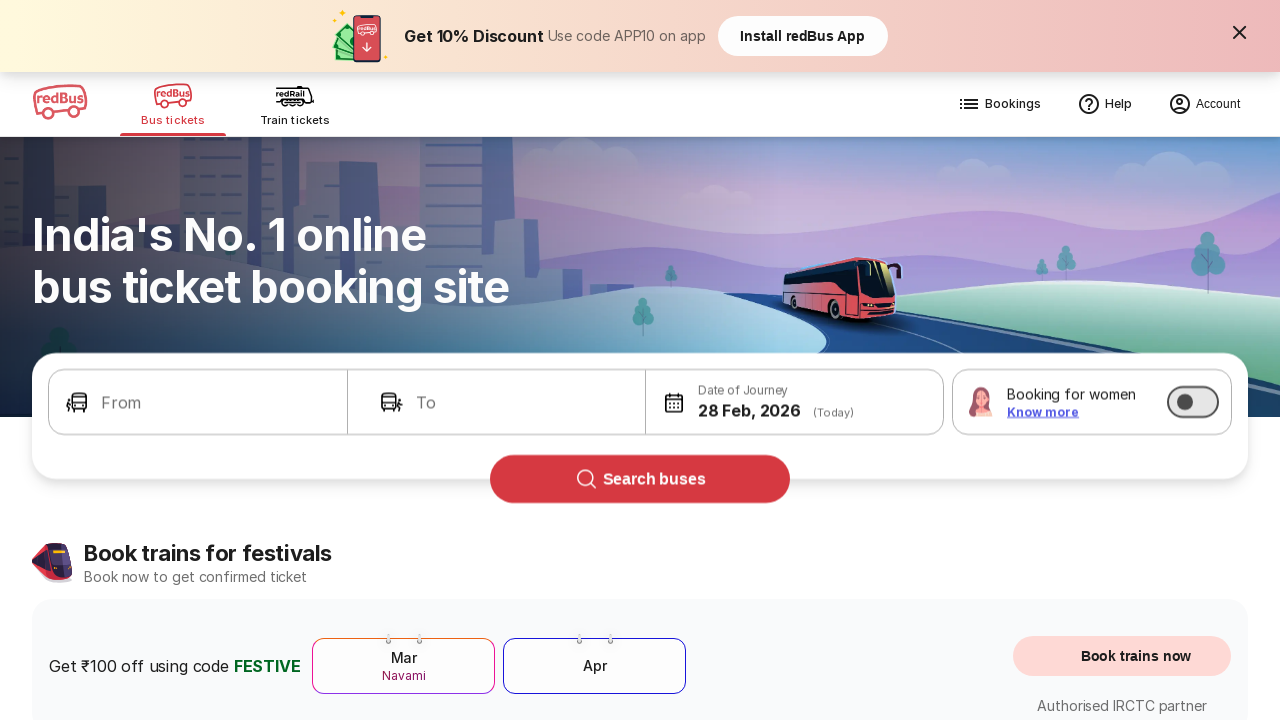